Tests right-click context menu functionality by hovering over a button, performing a right-click to open the context menu, clicking the "Copy" option, accepting the alert dialog, and then clicking a navigation link.

Starting URL: http://swisnl.github.io/jQuery-contextMenu/demo.html

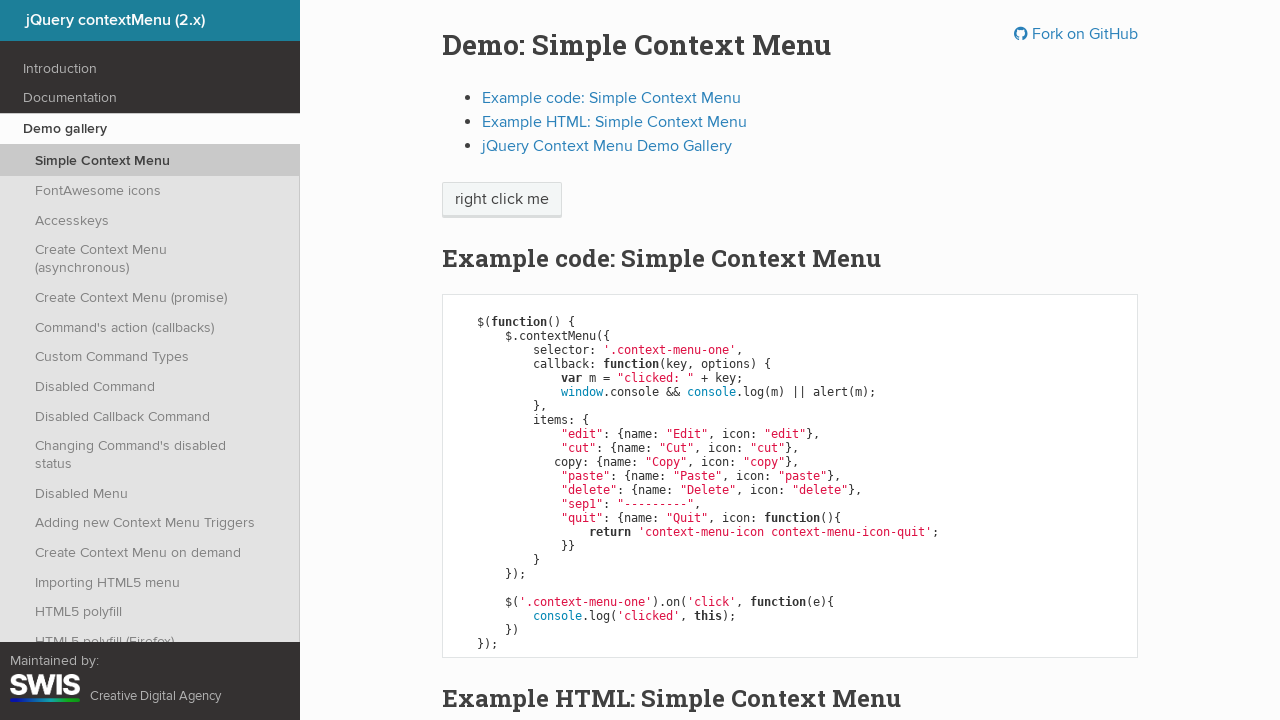

Located the right-click target element
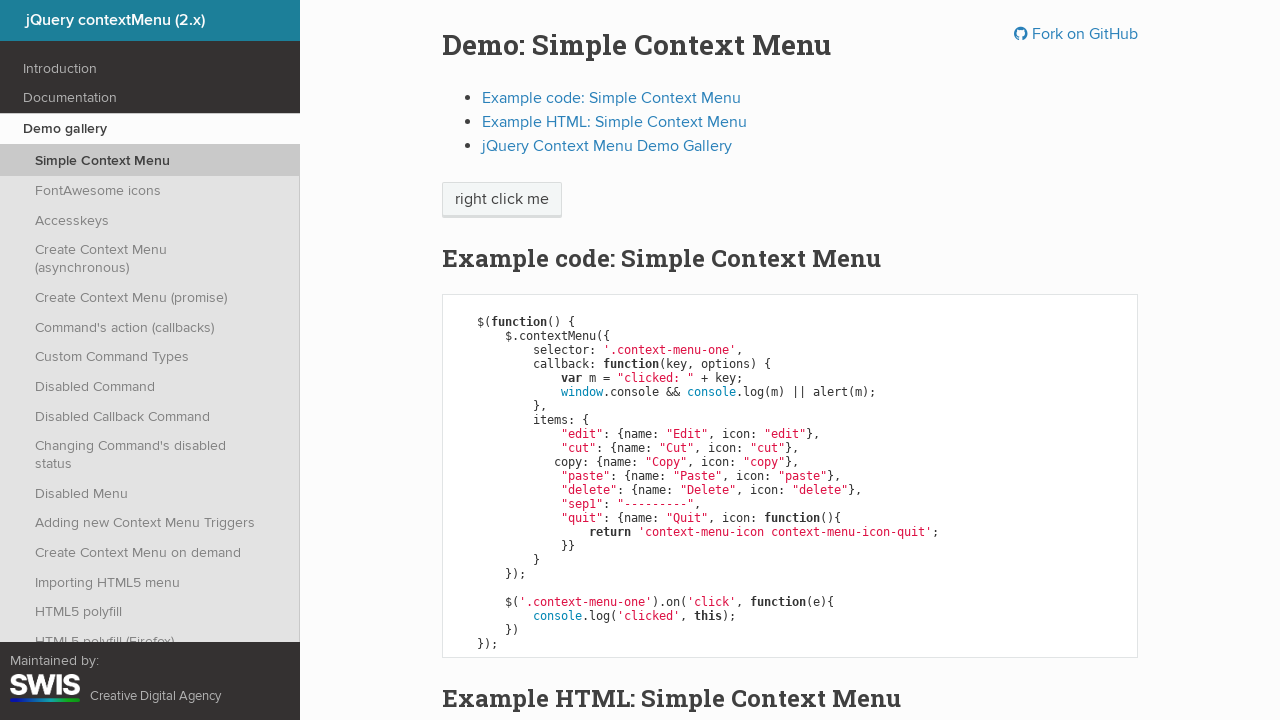

Hovered over the right-click target button at (502, 200) on xpath=//span[text()='right click me']
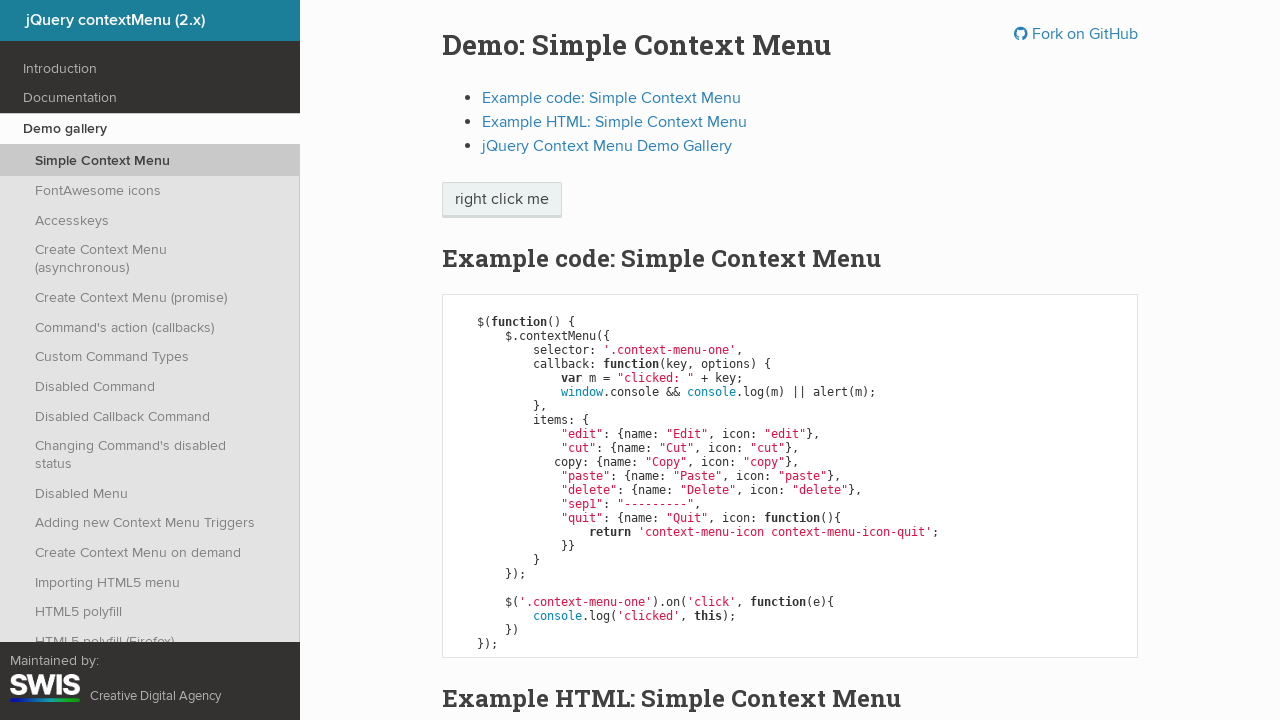

Right-clicked on the button to open context menu at (502, 200) on xpath=//span[text()='right click me']
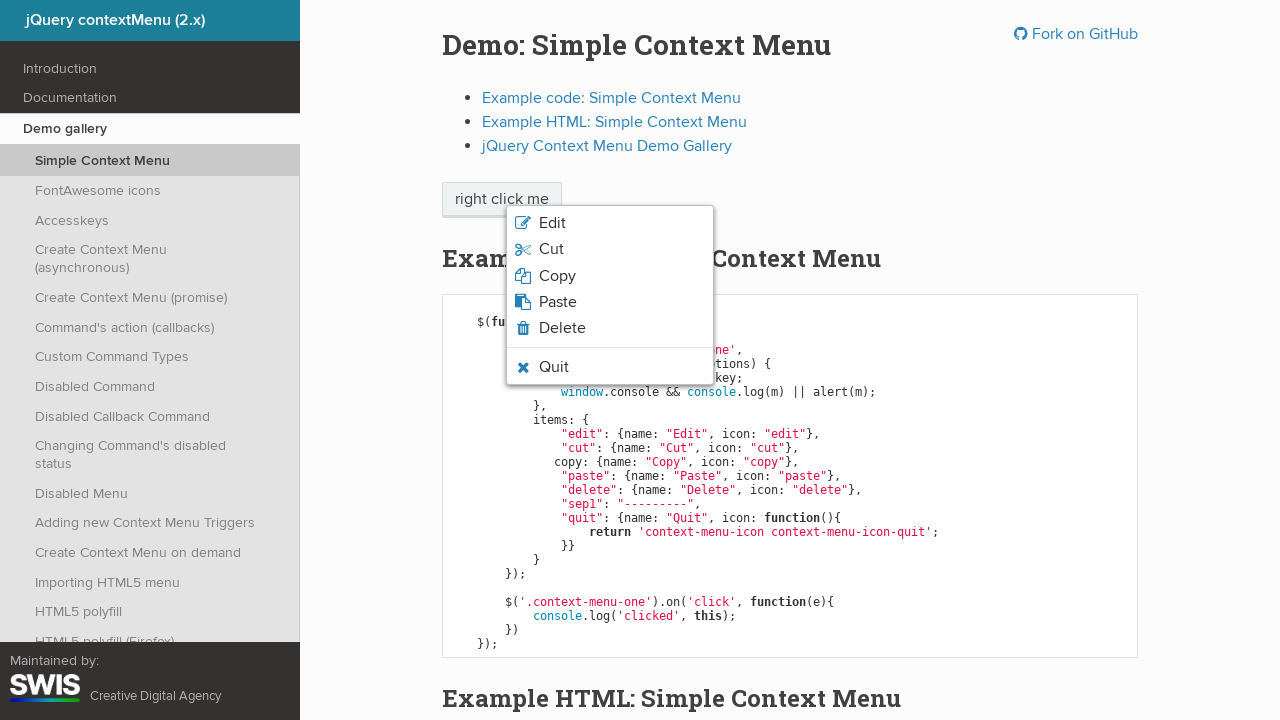

Clicked the 'Copy' option in the context menu at (610, 276) on xpath=//span[text()='Copy']/ancestor::li
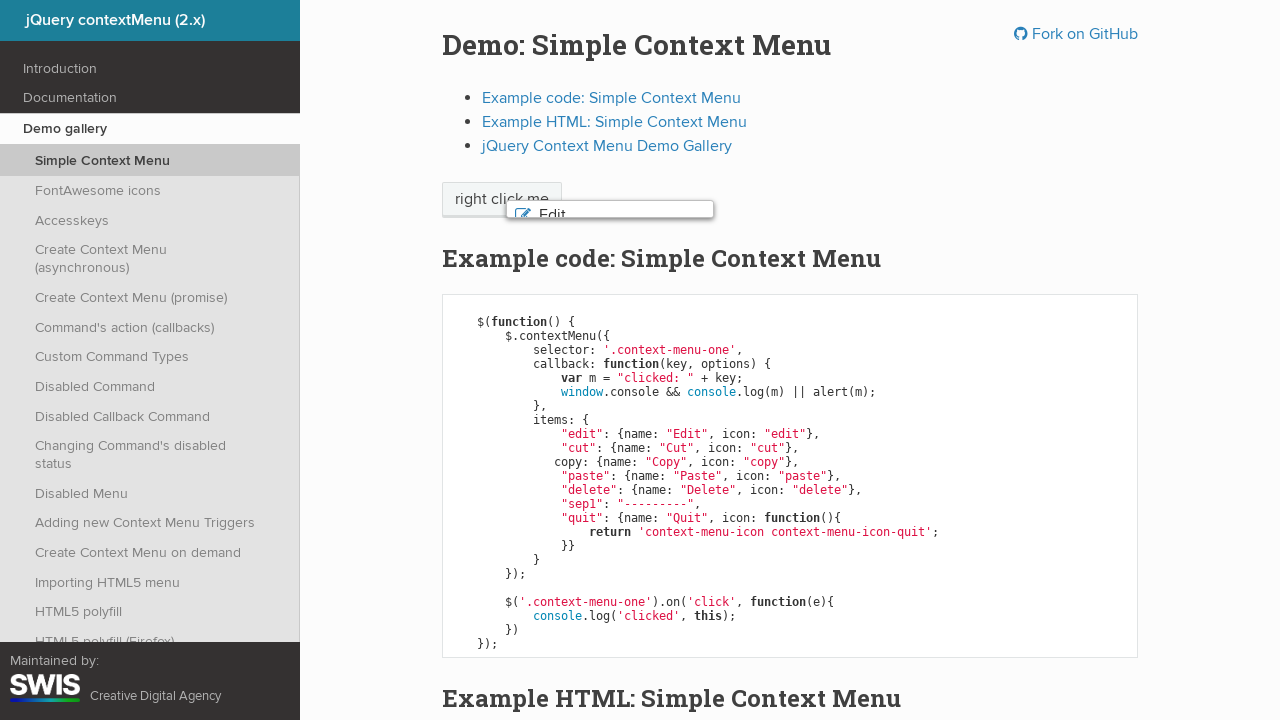

Set up dialog handler to accept alerts
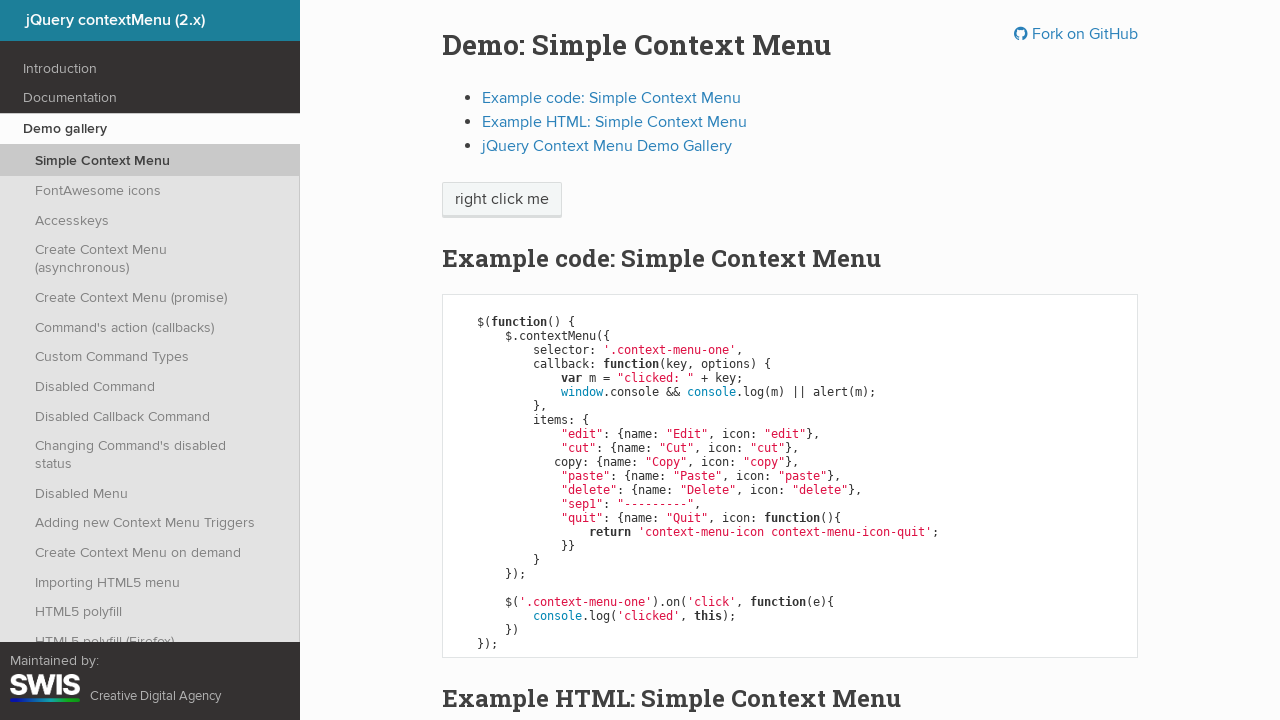

Waited for any pending dialog to appear
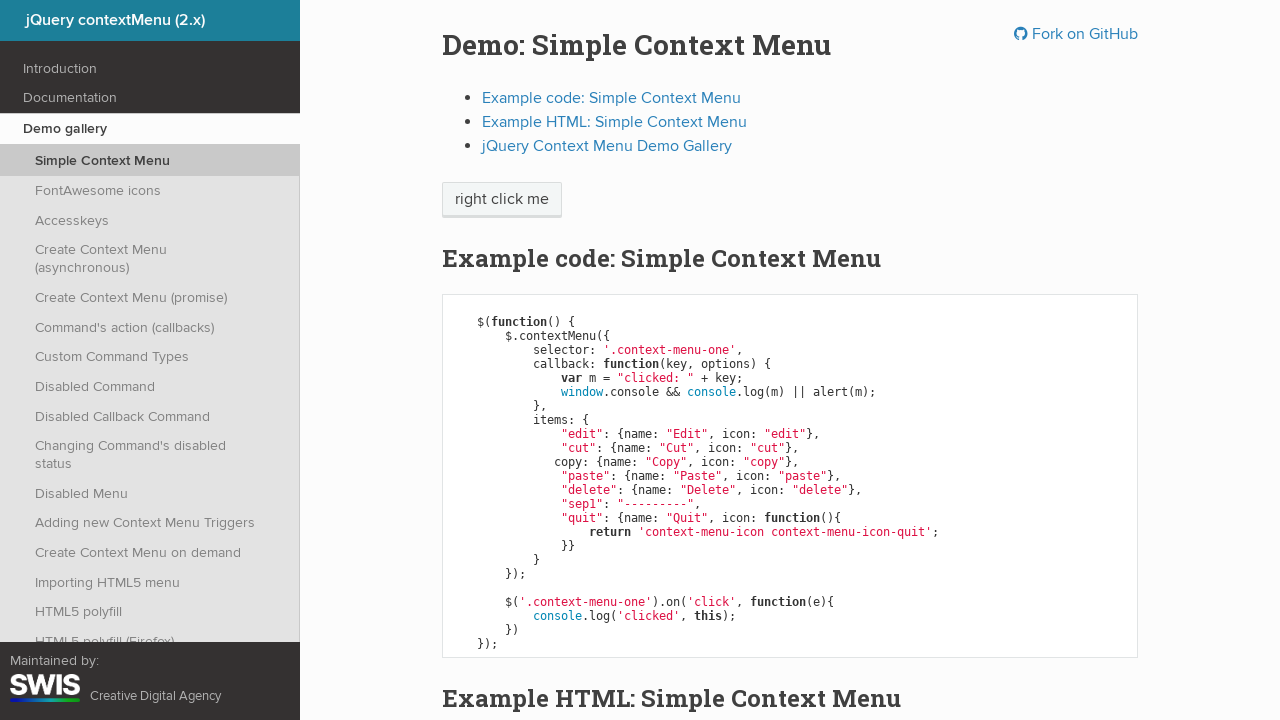

Clicked the jQuery Context Menu Demo Gallery navigation link at (607, 146) on xpath=//a[.='jQuery Context Menu Demo Gallery']
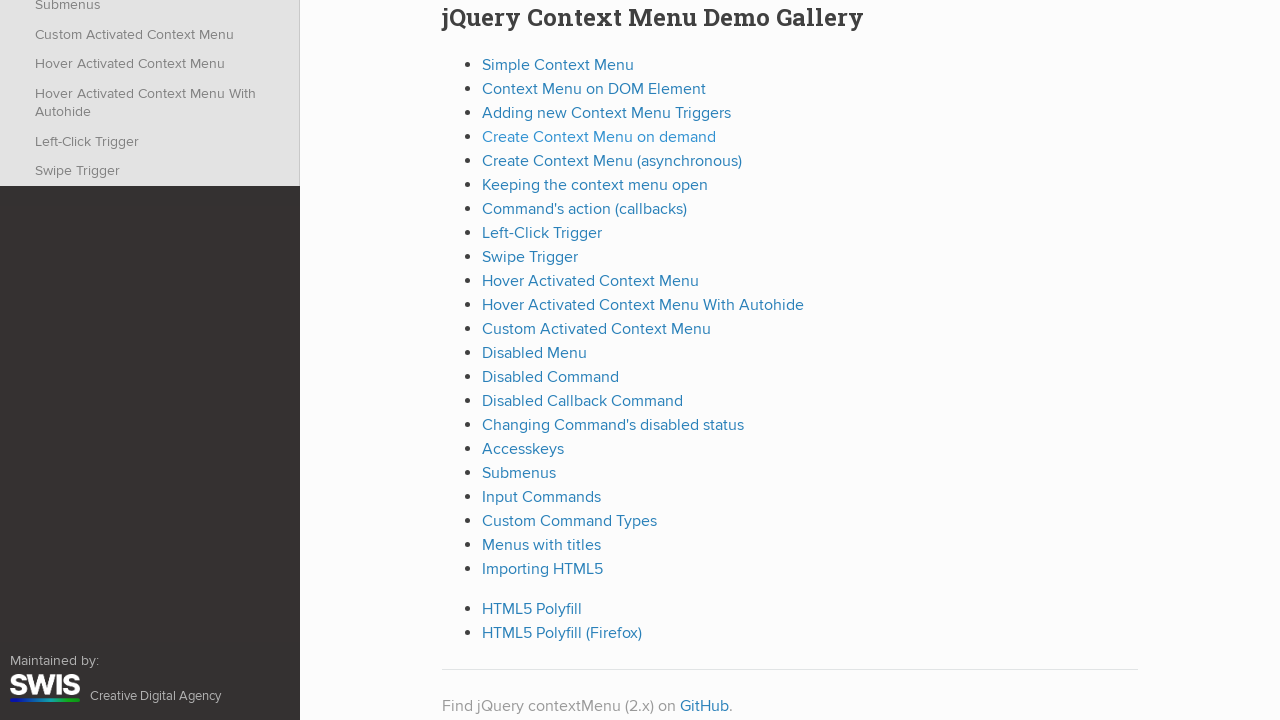

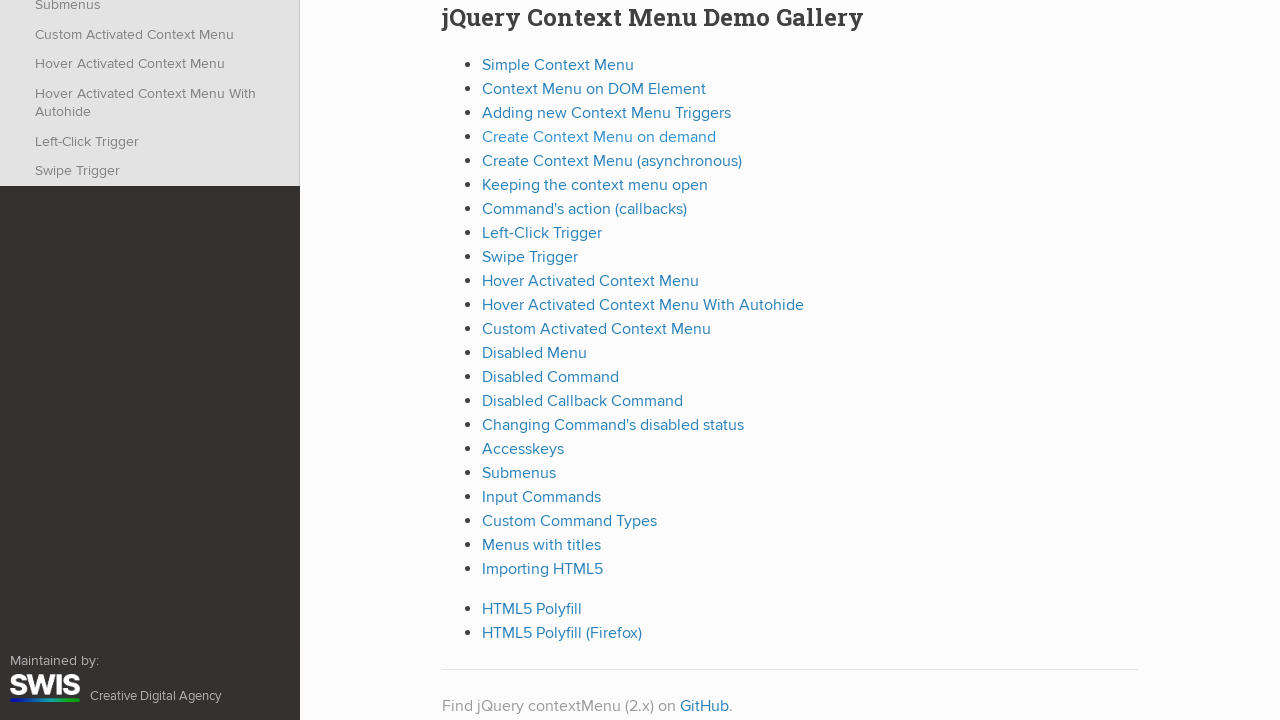